Tests mouse hover over a menu item

Starting URL: https://demoqa.com/menu/

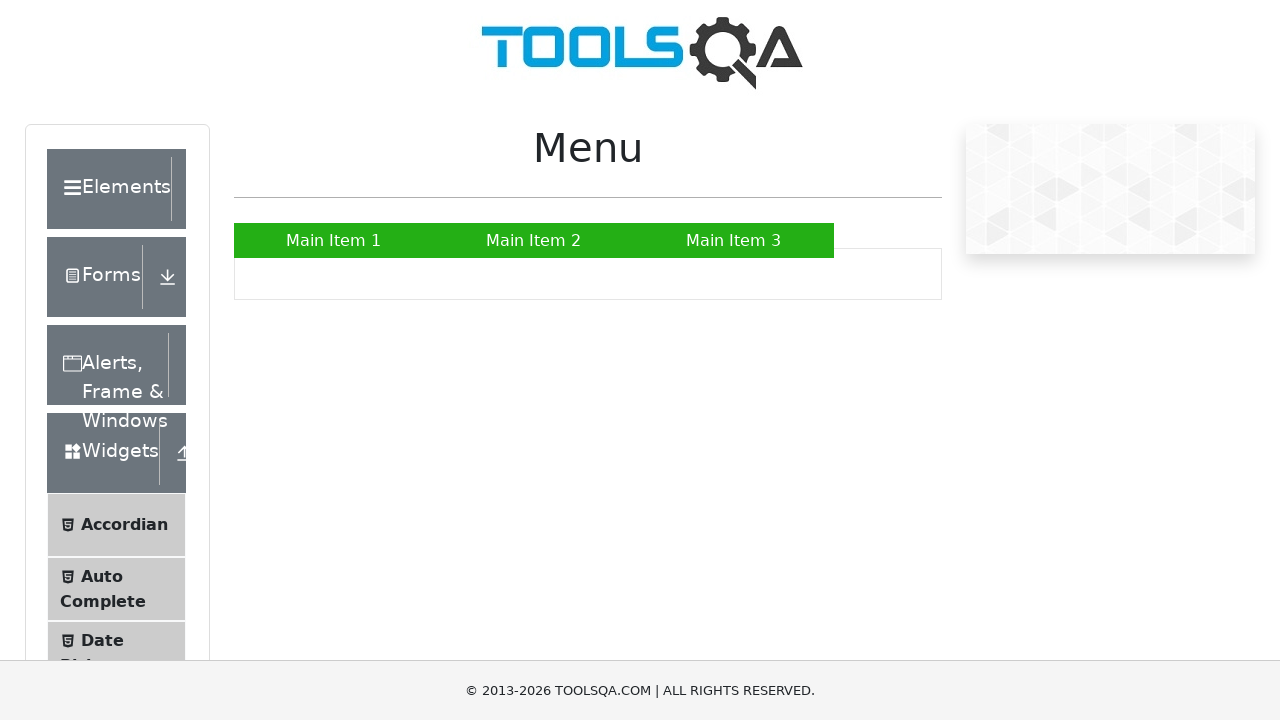

Navigated to menu page at https://demoqa.com/menu/
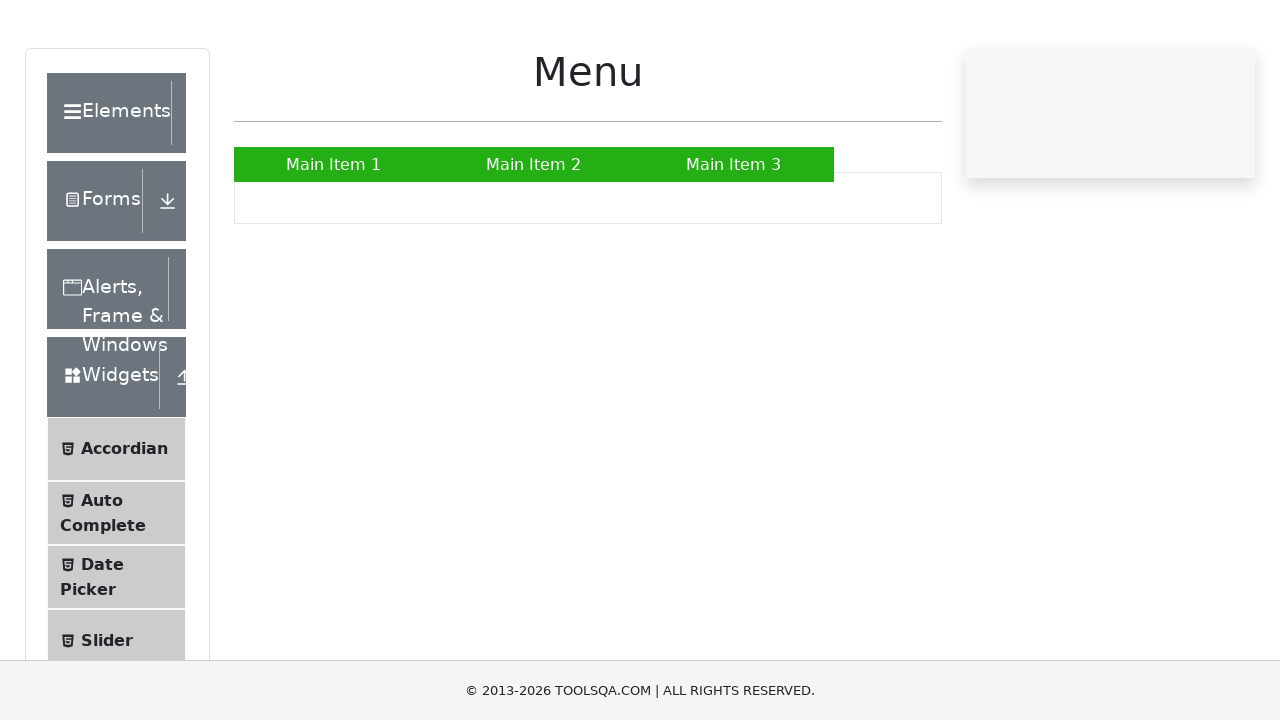

Hovered mouse over Main Item 1 menu item at (334, 240) on xpath=//a[text()='Main Item 1']
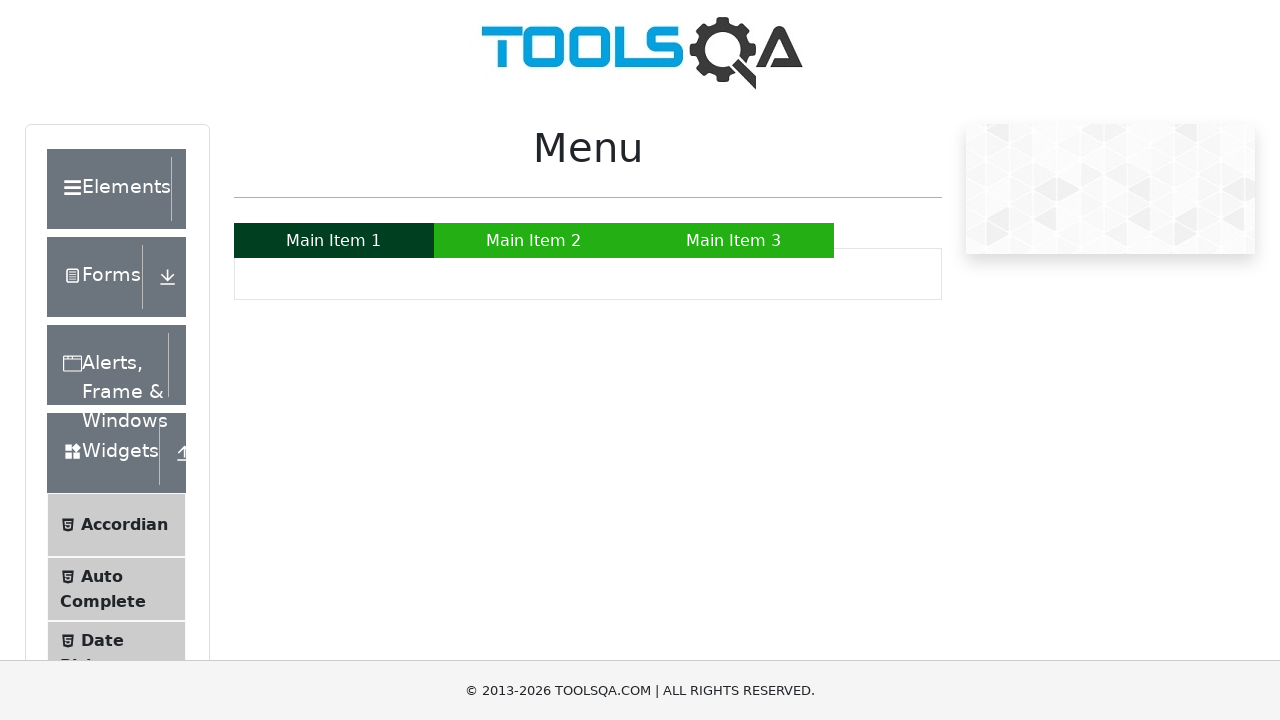

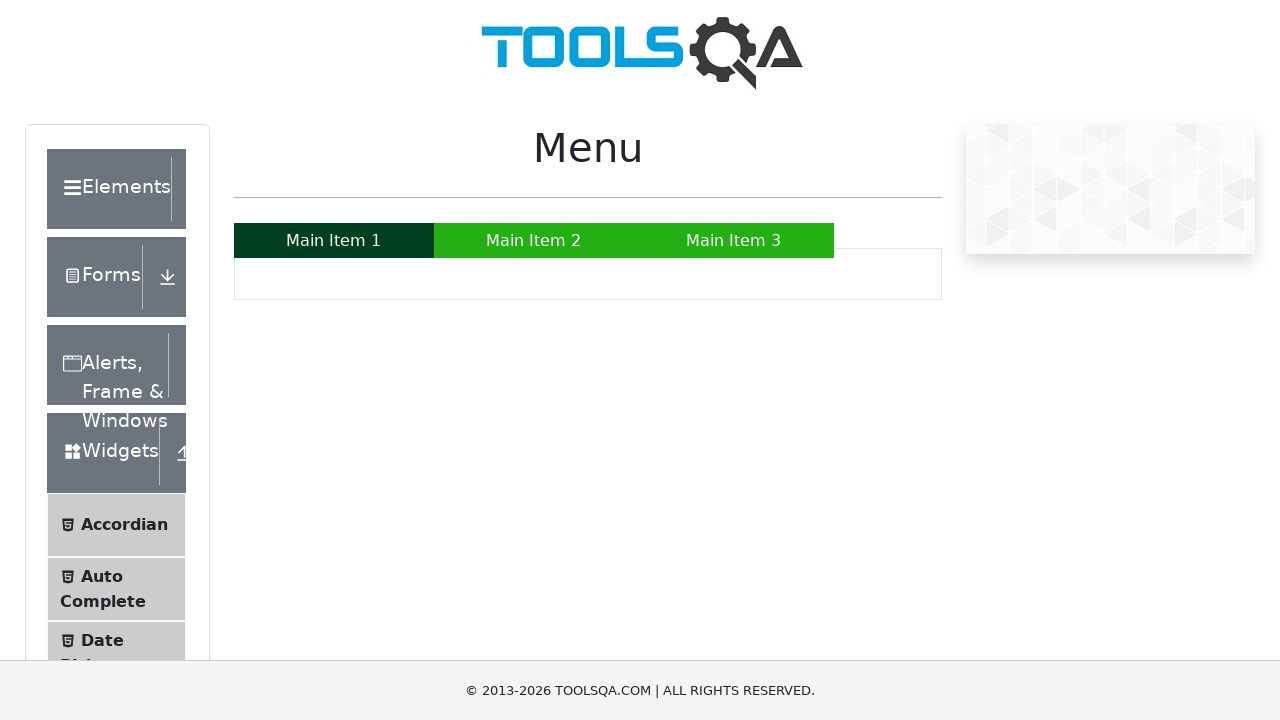